Tests the Starbucks Korea store locator by navigating through region selection (selecting Jeju region), clicking on a store from the results, and viewing the store's detailed information.

Starting URL: https://www.starbucks.co.kr/store/store_map.do

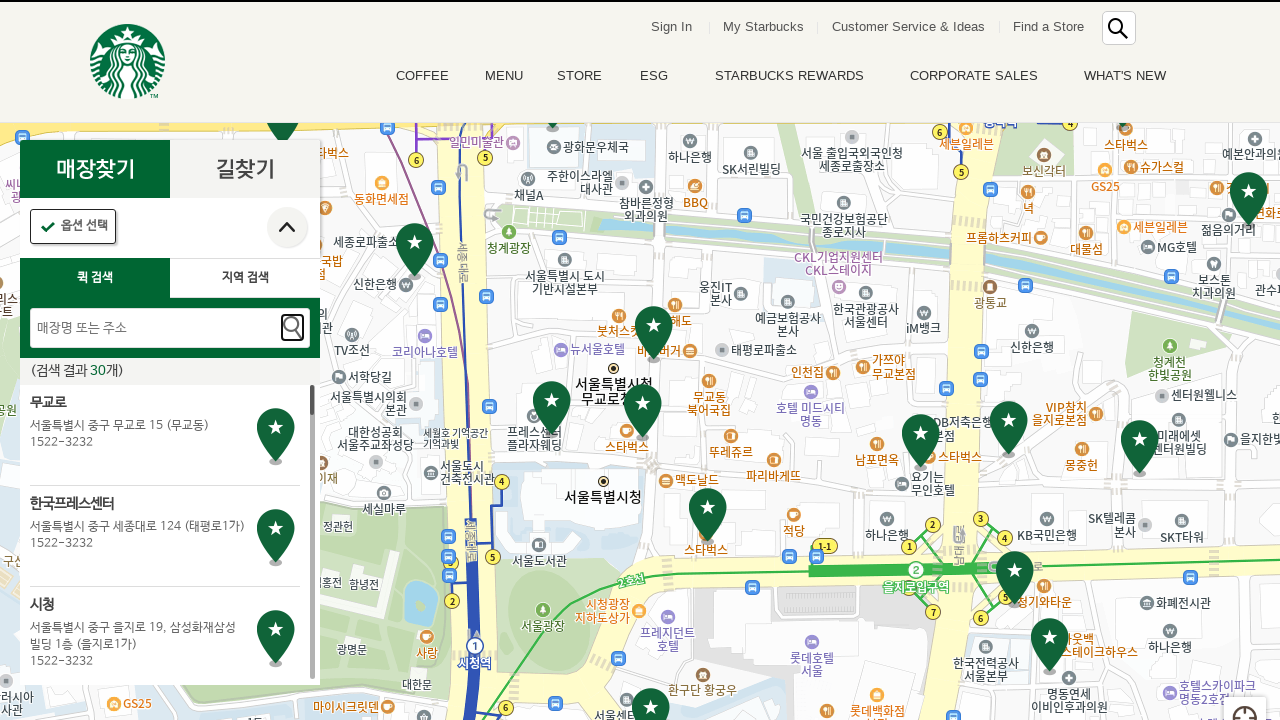

Waited for page to load (networkidle)
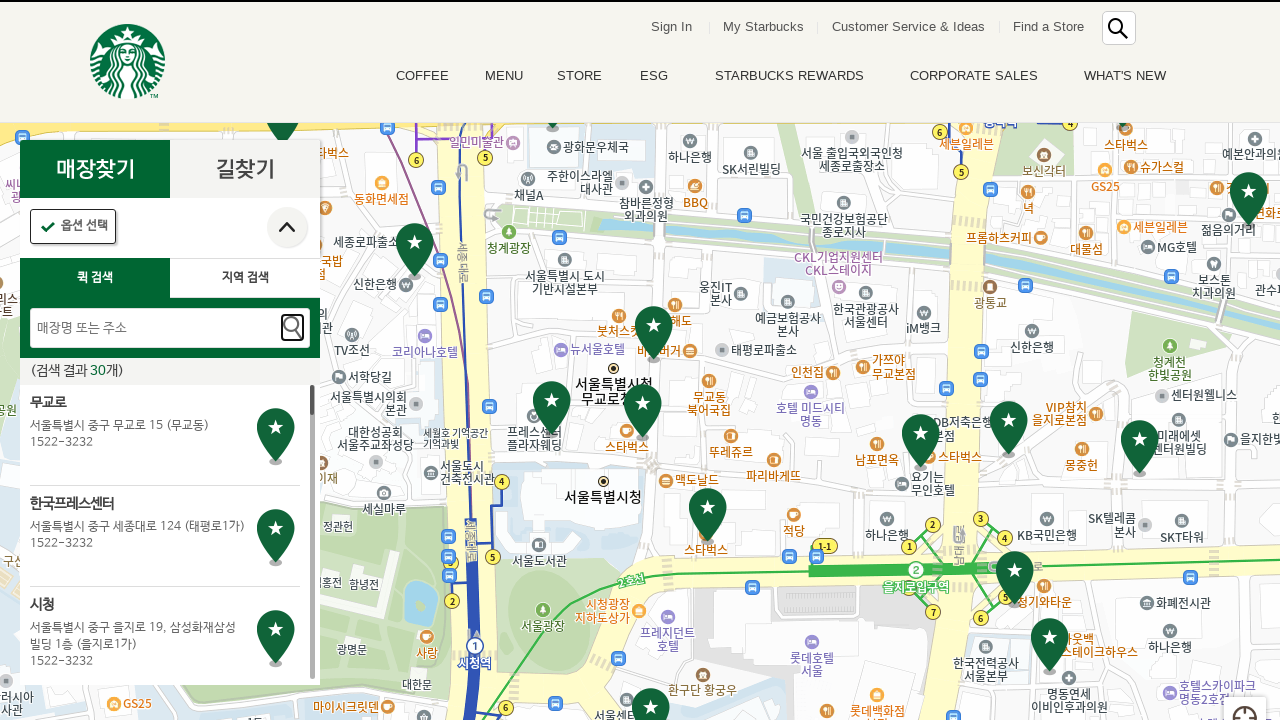

Clicked on location search tab at (245, 278) on #container > div > form > fieldset > div > section > article.find_store_cont > a
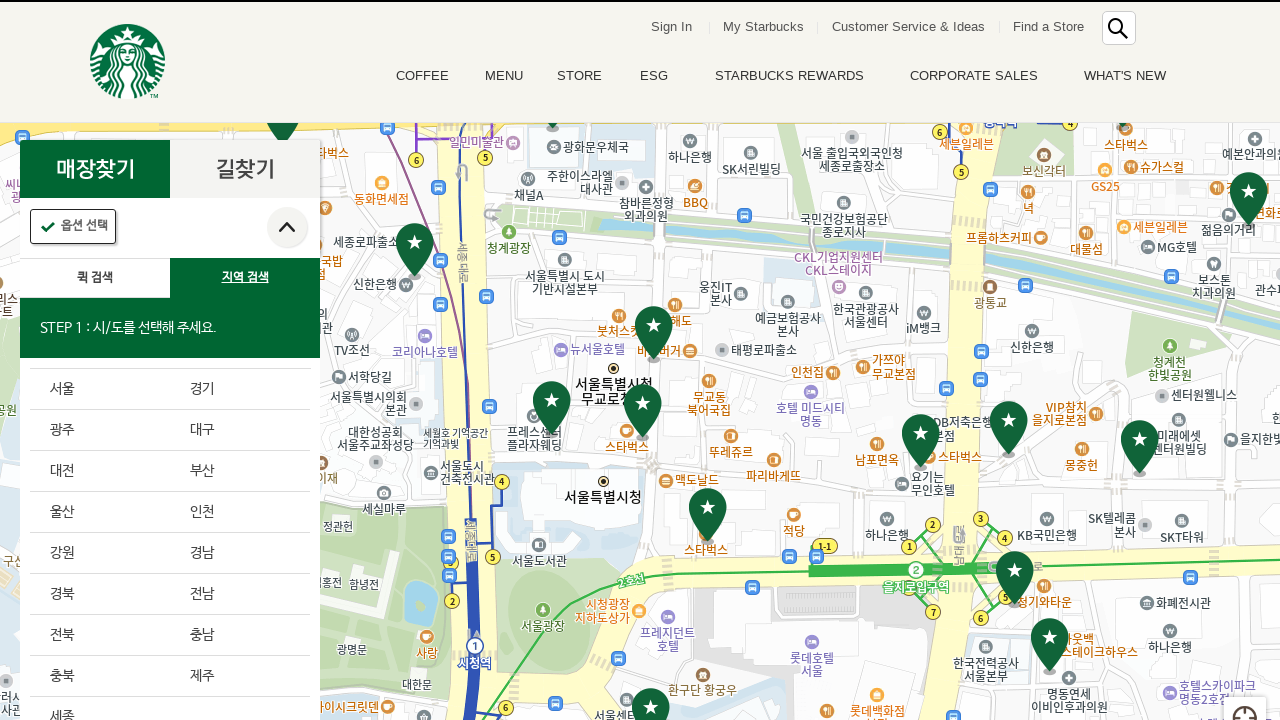

Waited 3 seconds for UI to update
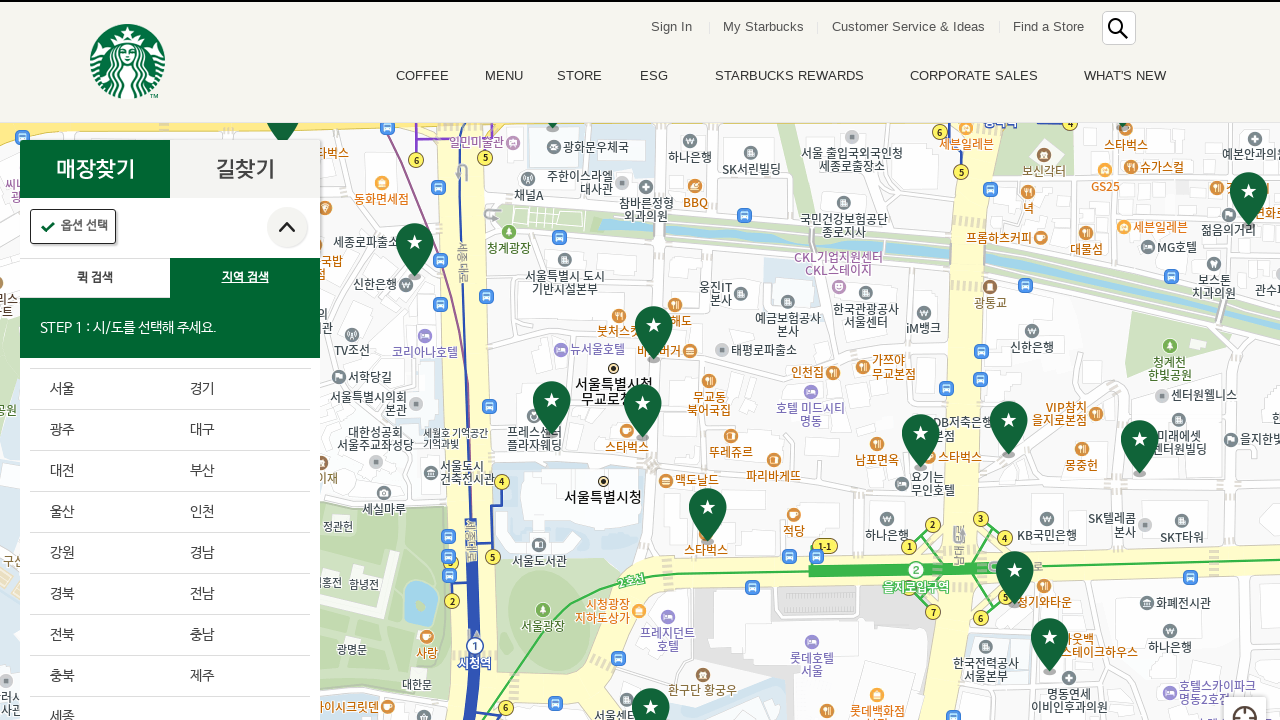

Selected Jeju region from sido dropdown at (240, 676) on .loca_step1_cont .sido_arae_box li:nth-child(16)
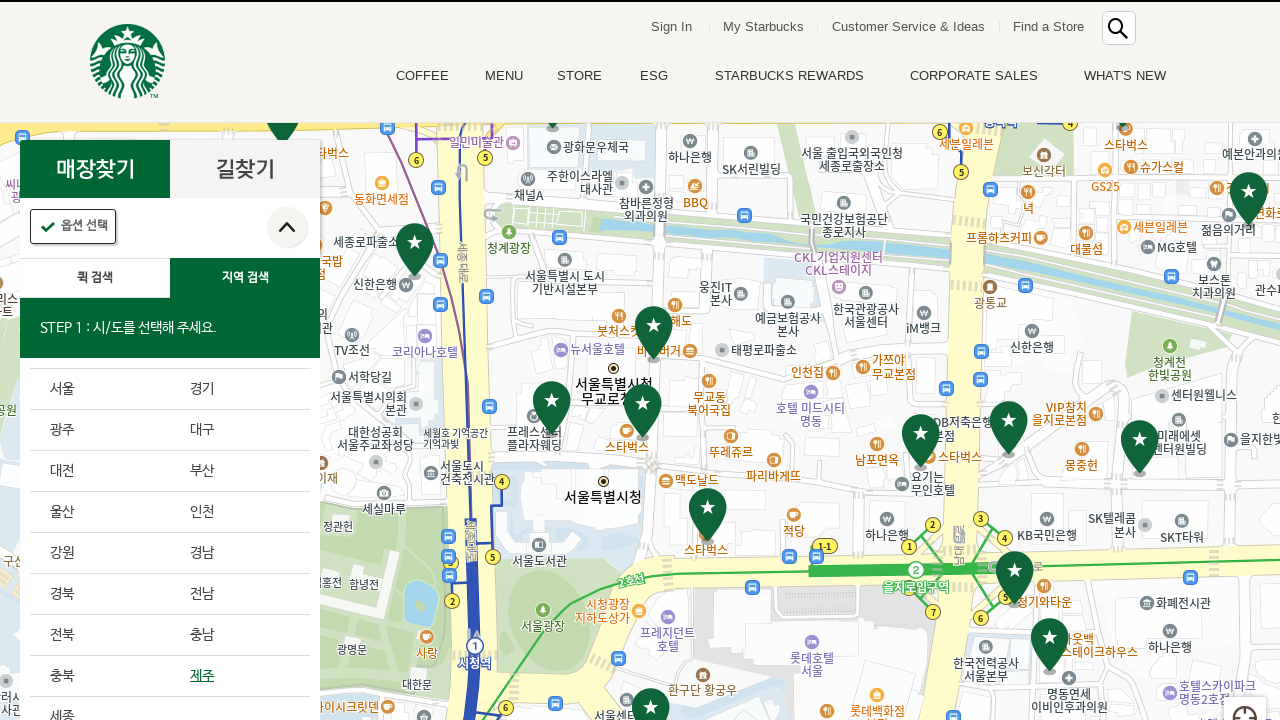

Waited 3 seconds for region selection to process
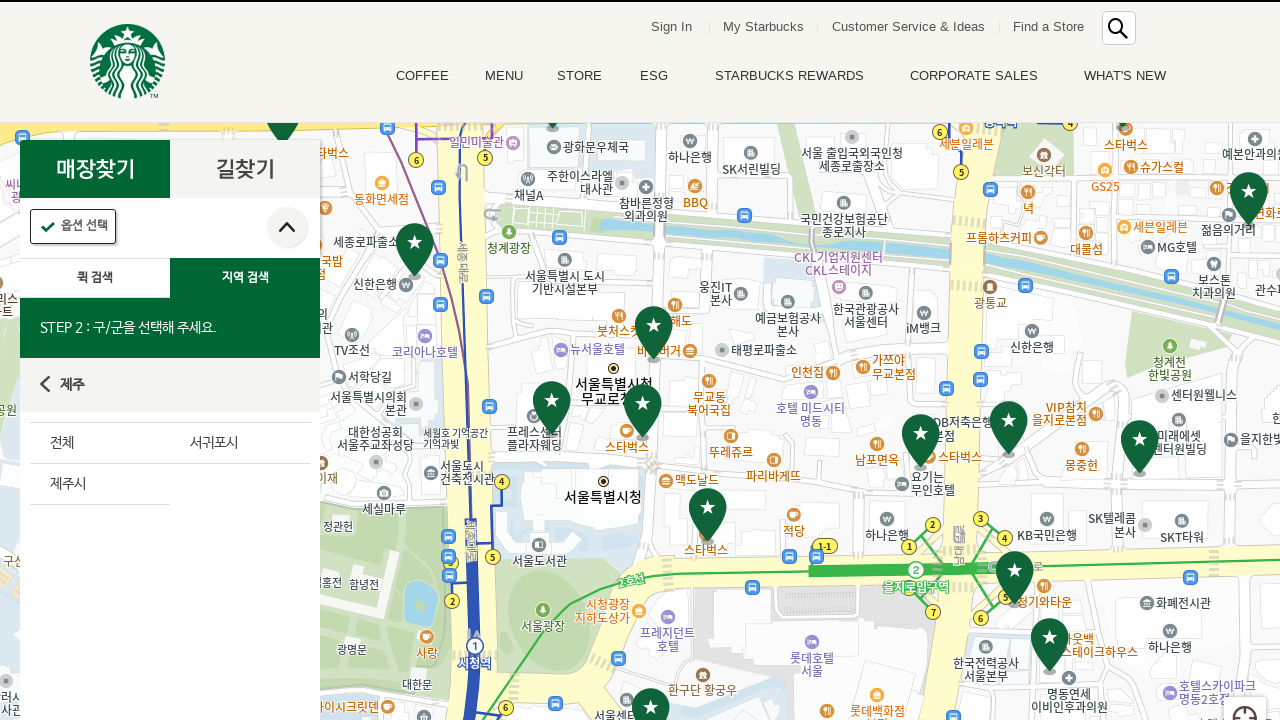

Selected first district option at (100, 443) on #mCSB_2_container > ul > li:nth-child(1) > a
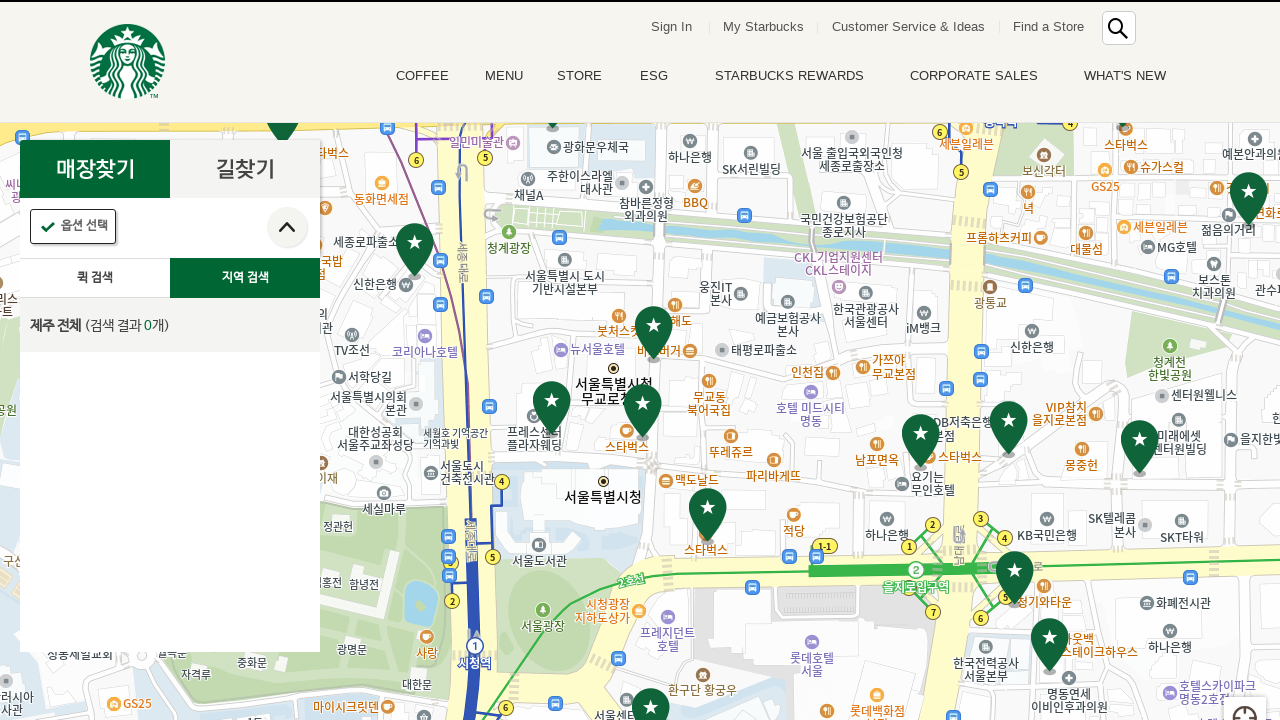

Waited 3 seconds for district selection to process
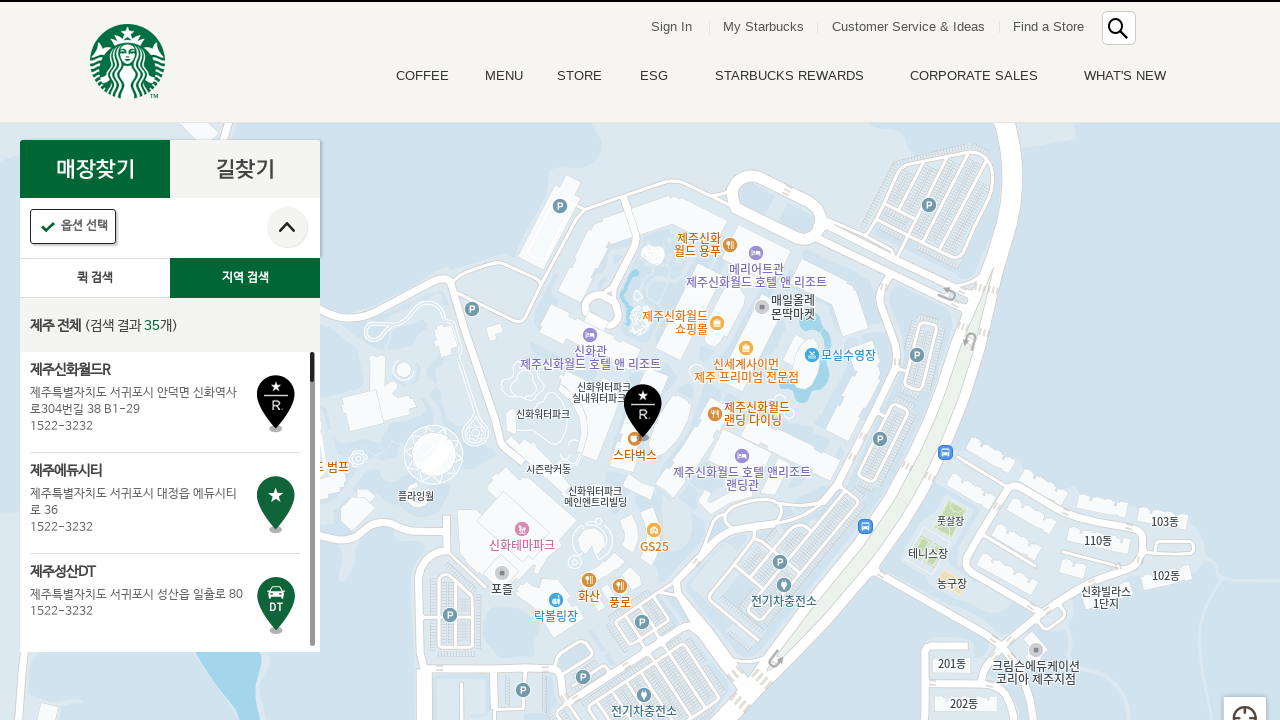

Store results loaded
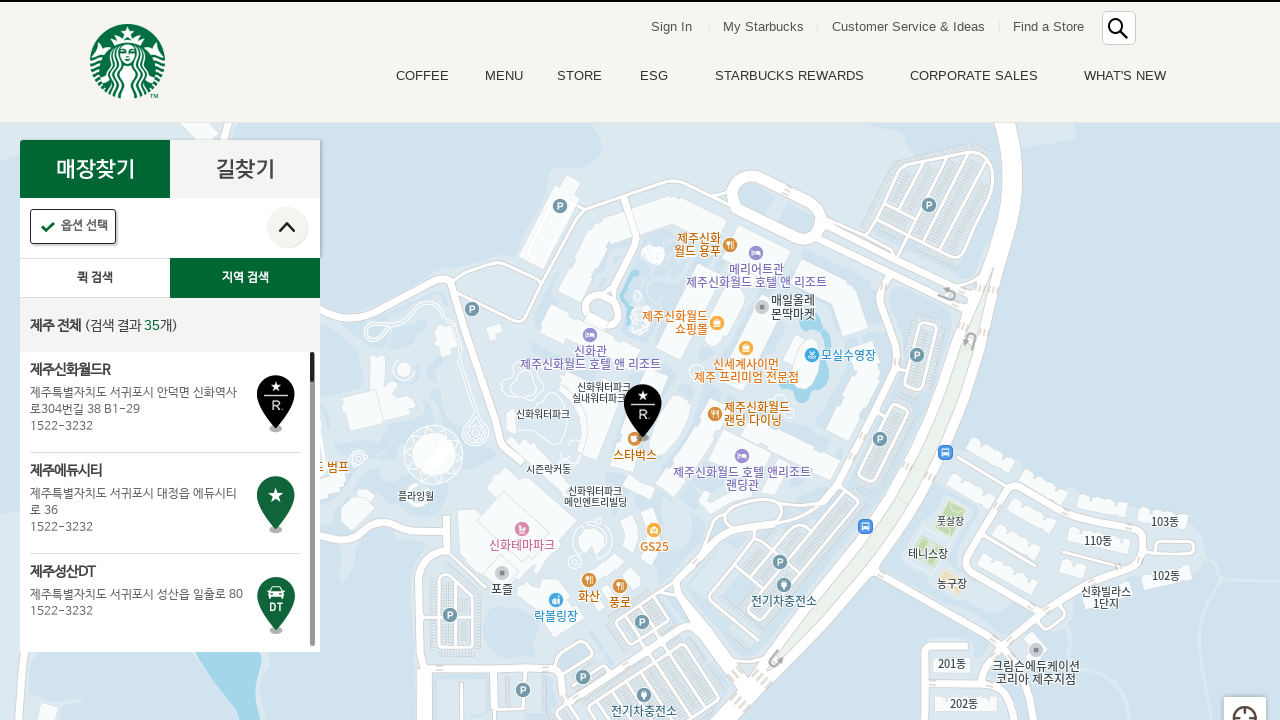

Clicked on first store in results list at (165, 402) on .quickSearchResultBoxSidoGugun .quickResultLstCon >> nth=0
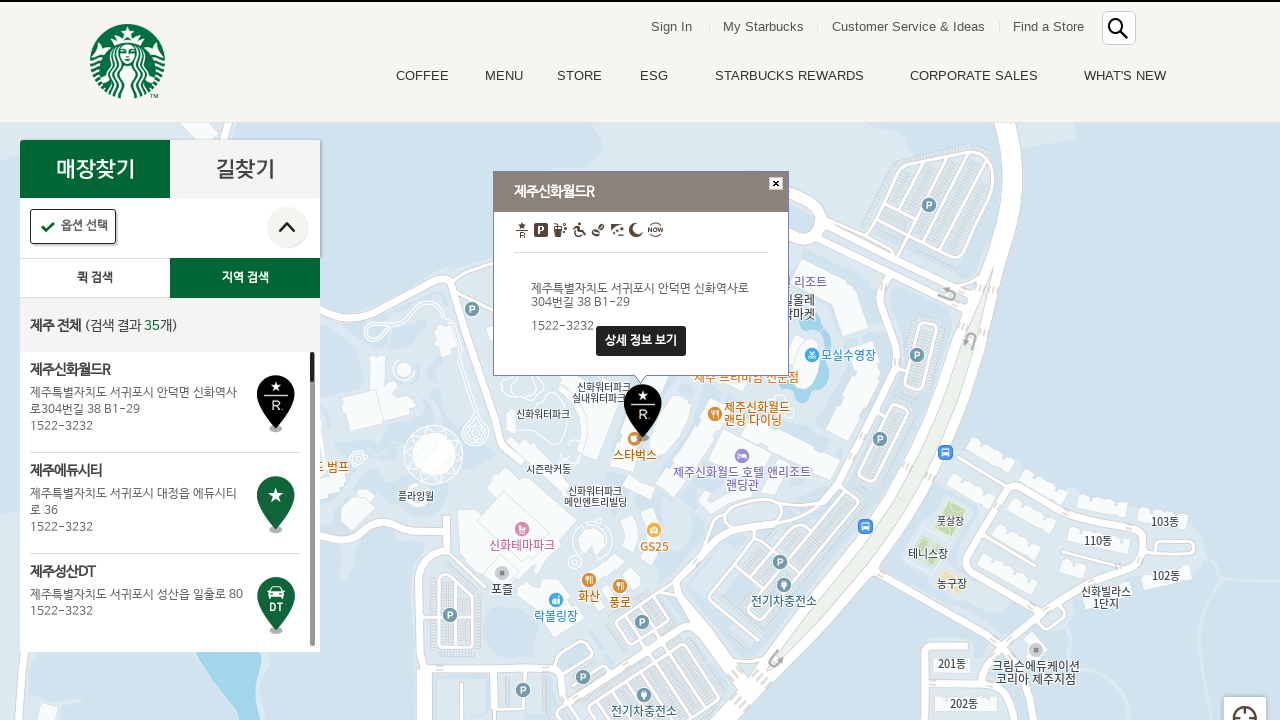

Waited 3 seconds for store selection to process
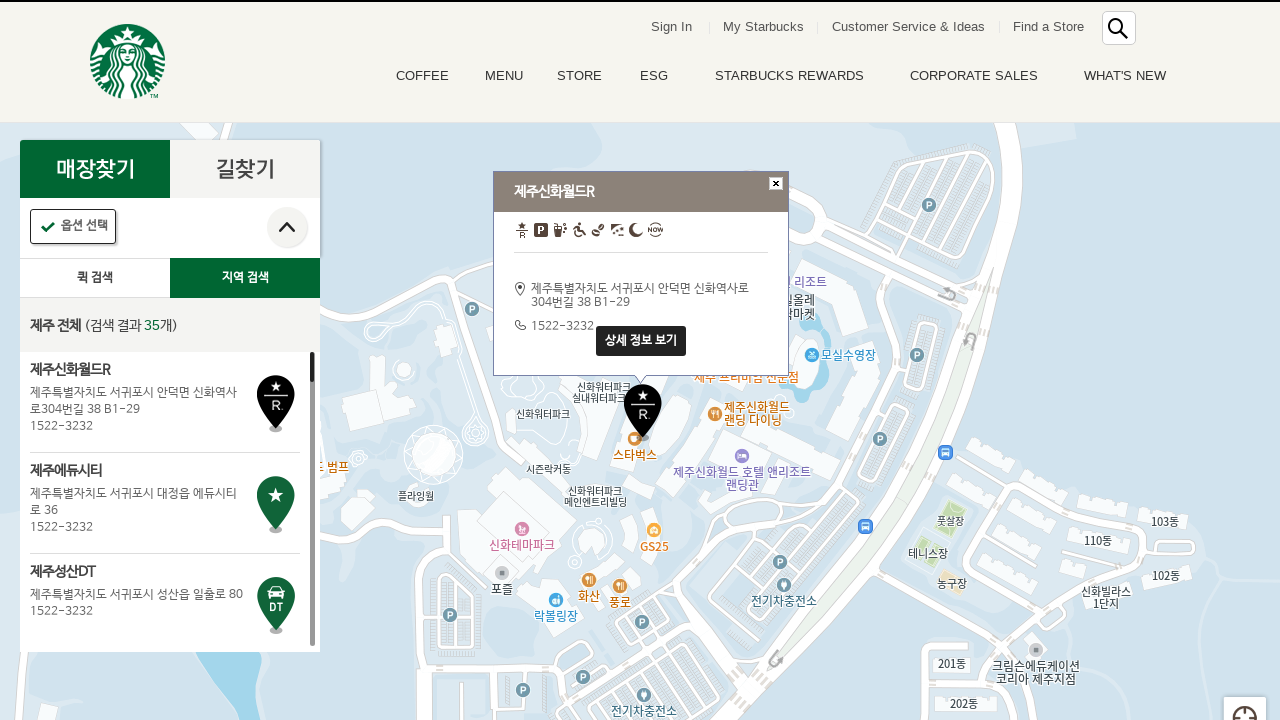

Store marker popup appeared
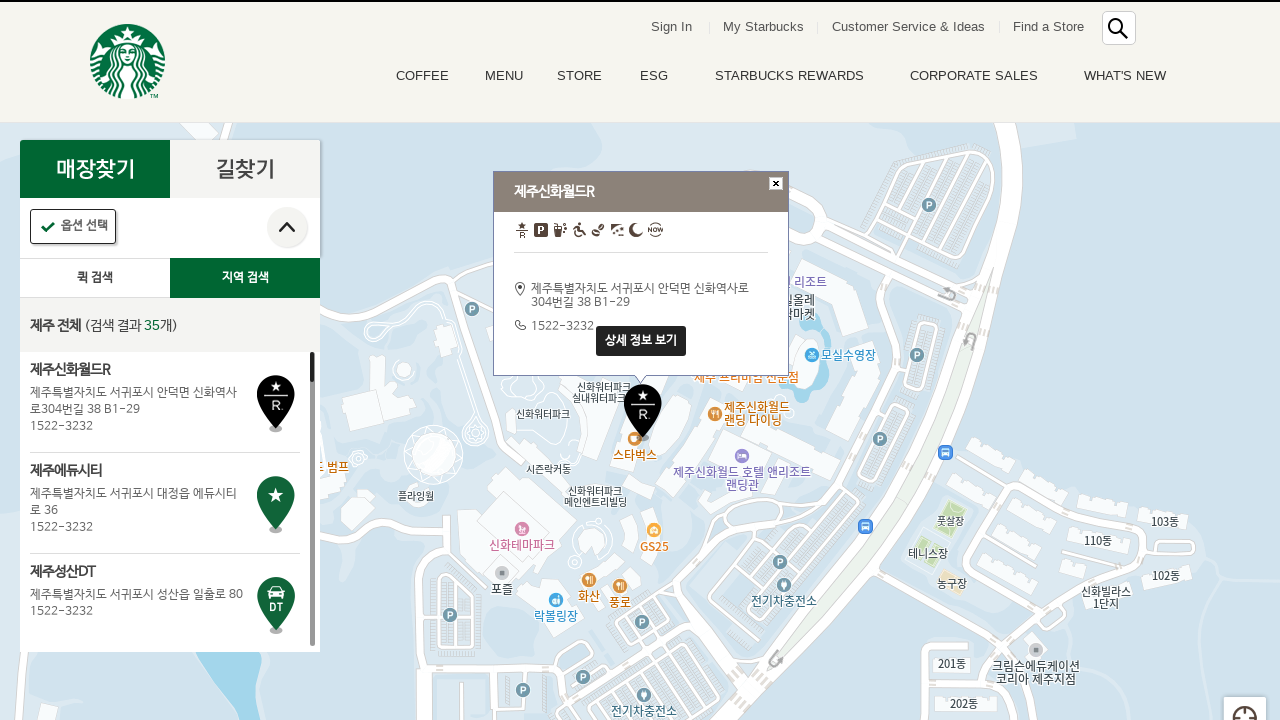

Clicked store detail button in popup at (641, 341) on .map_marker_pop .btn_marker_detail
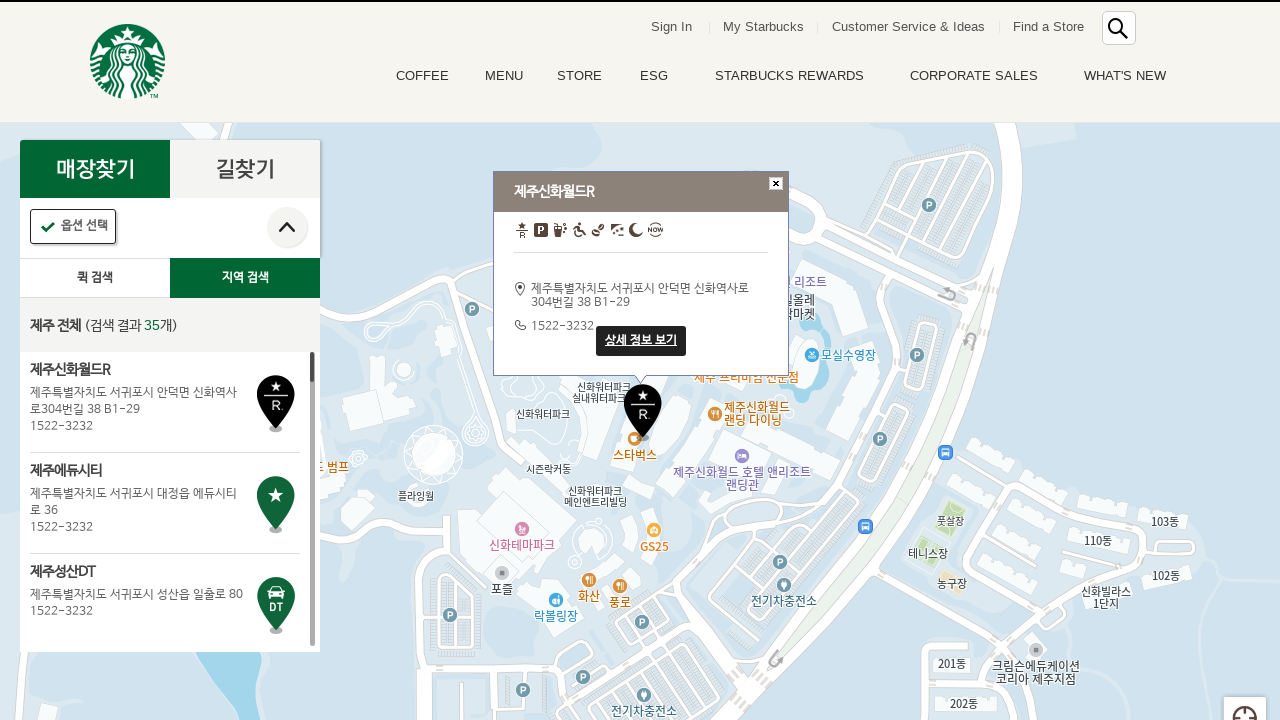

Waited 3 seconds for detail view to load
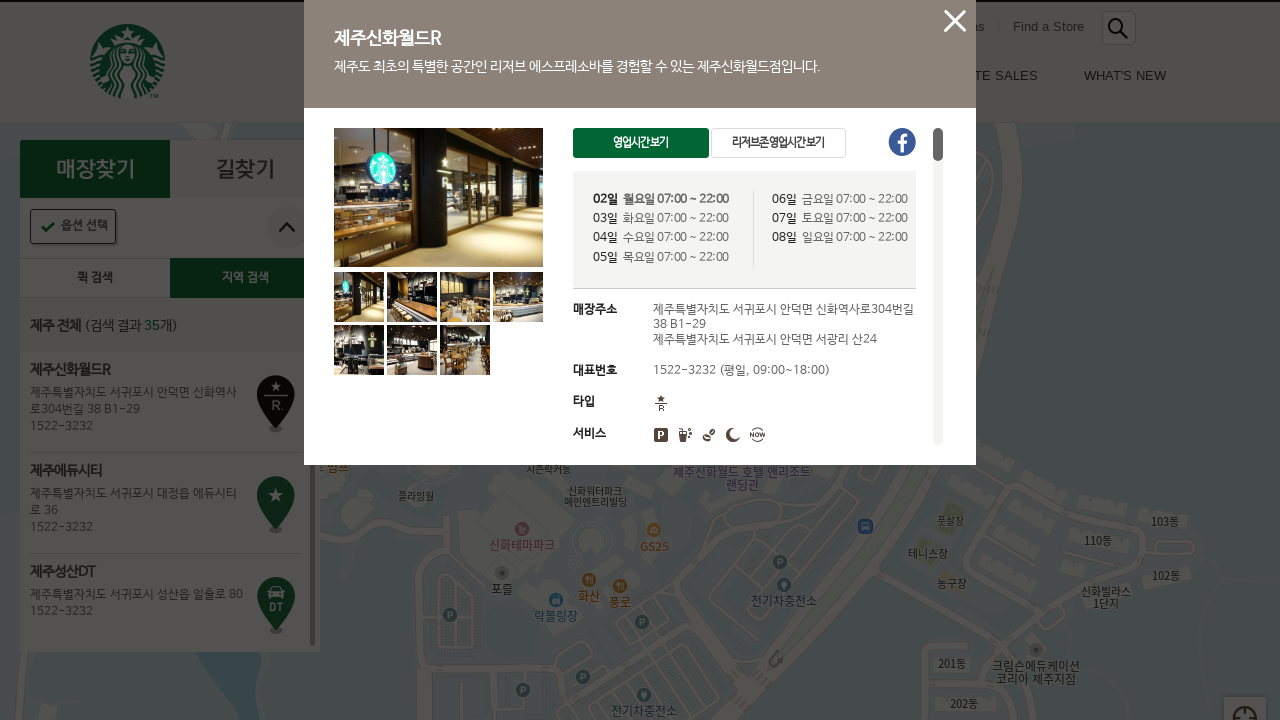

Store detail page loaded with store title displayed
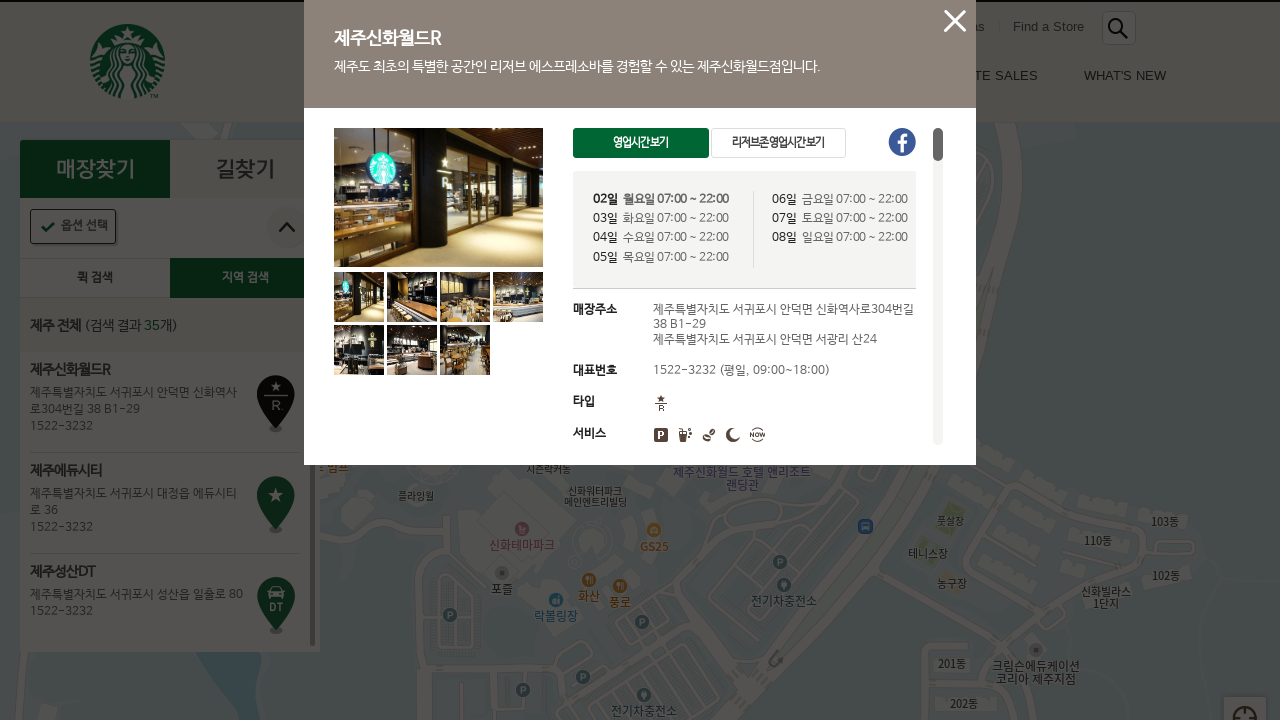

Clicked close button to close detail popup at (955, 21) on .btn_pop_close a
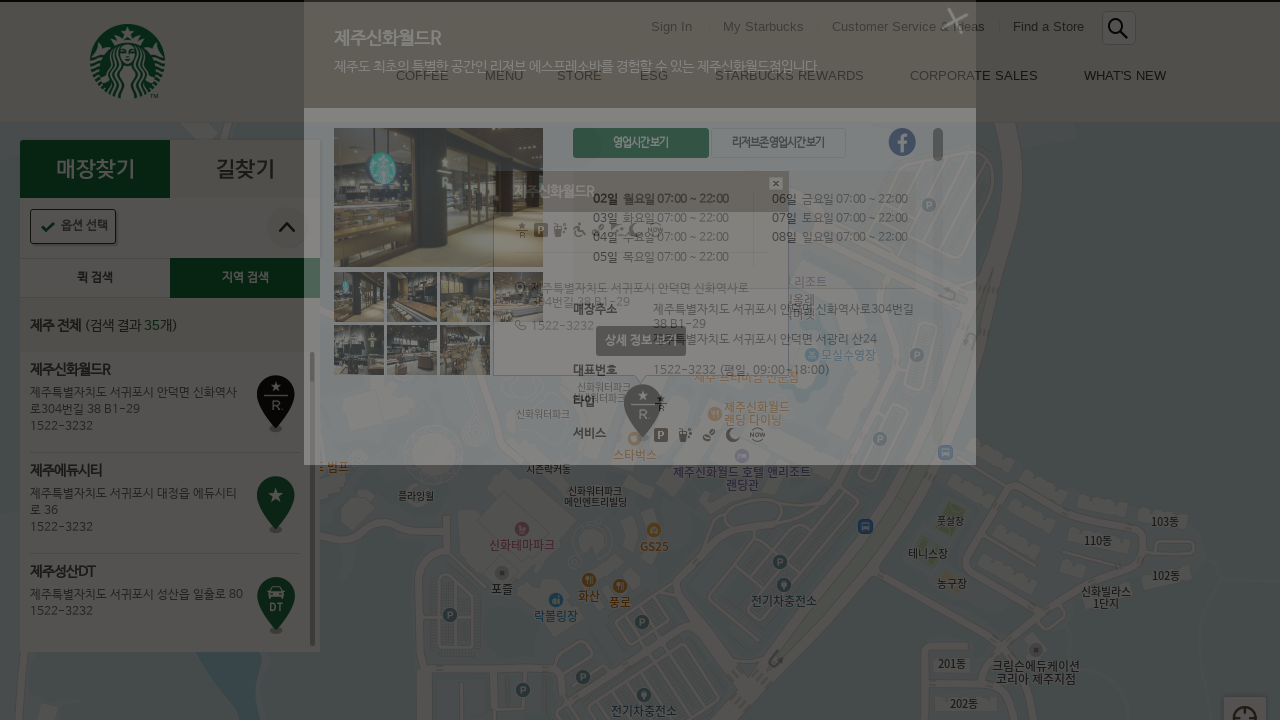

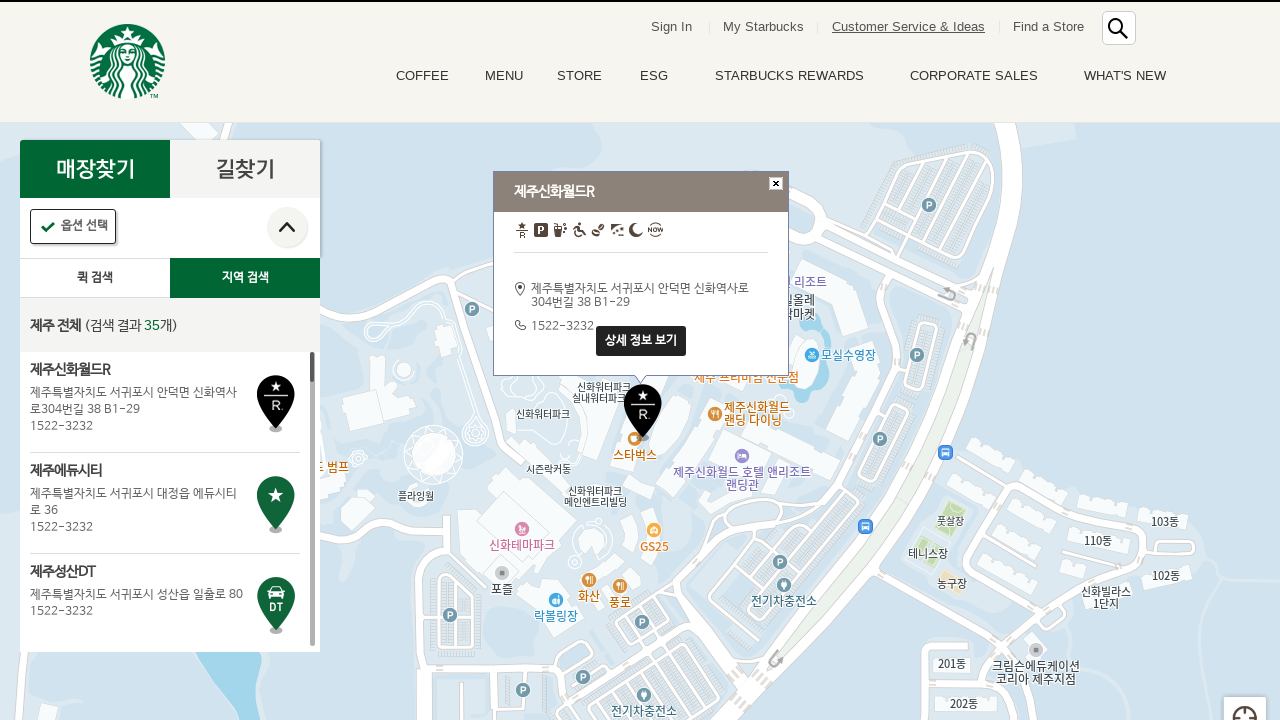